Tests mortgage calculator functionality by entering purchase price and down payment values into the form fields

Starting URL: https://www.mlcalc.com

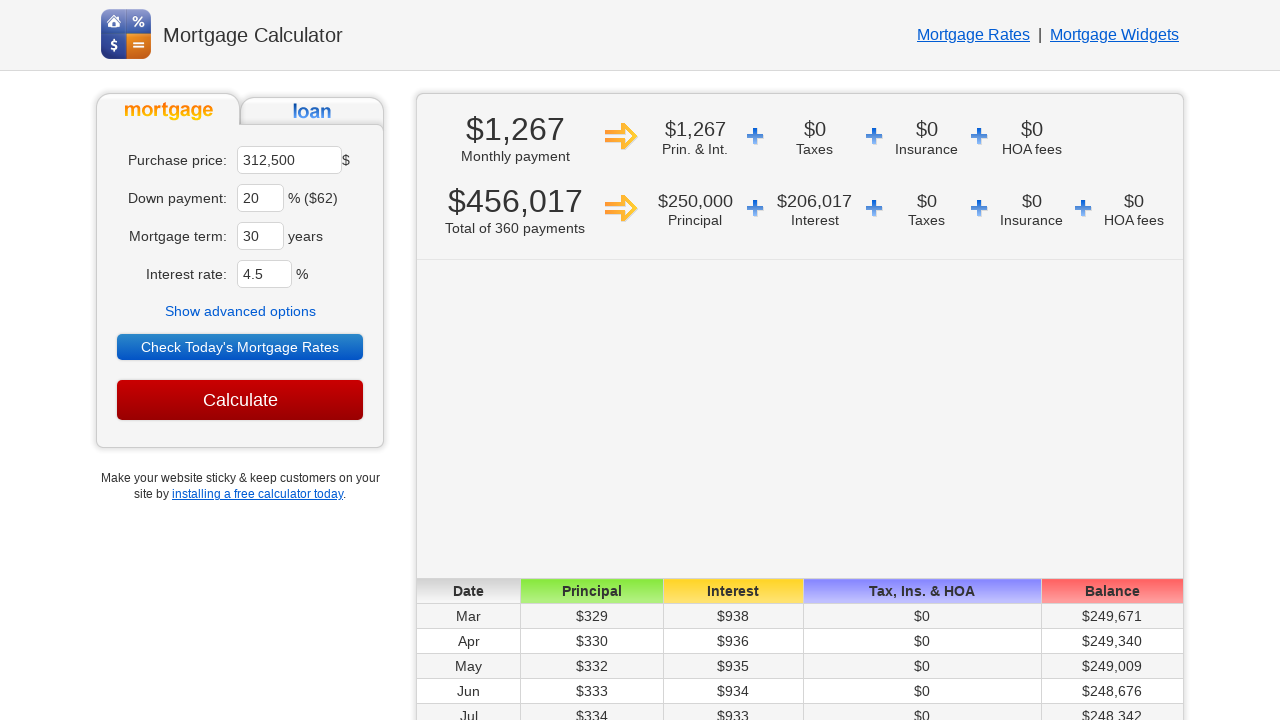

Located purchase price input field
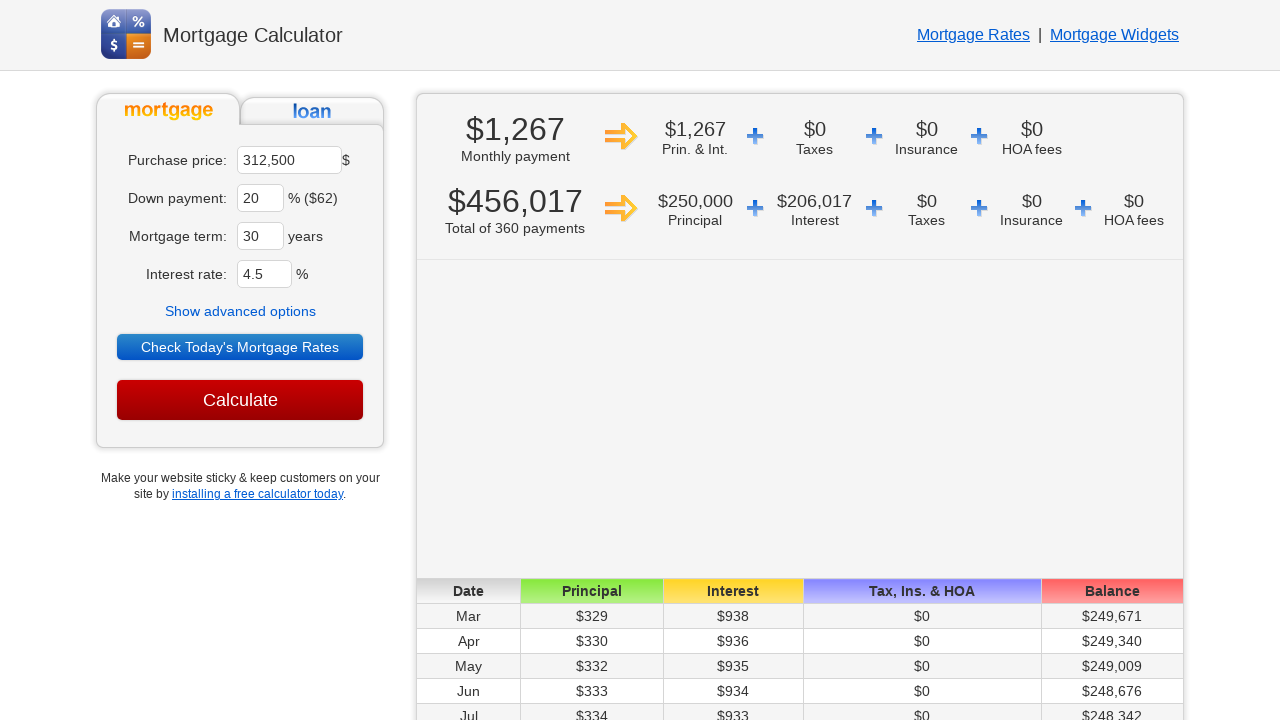

Cleared purchase price field on input[name='ma']
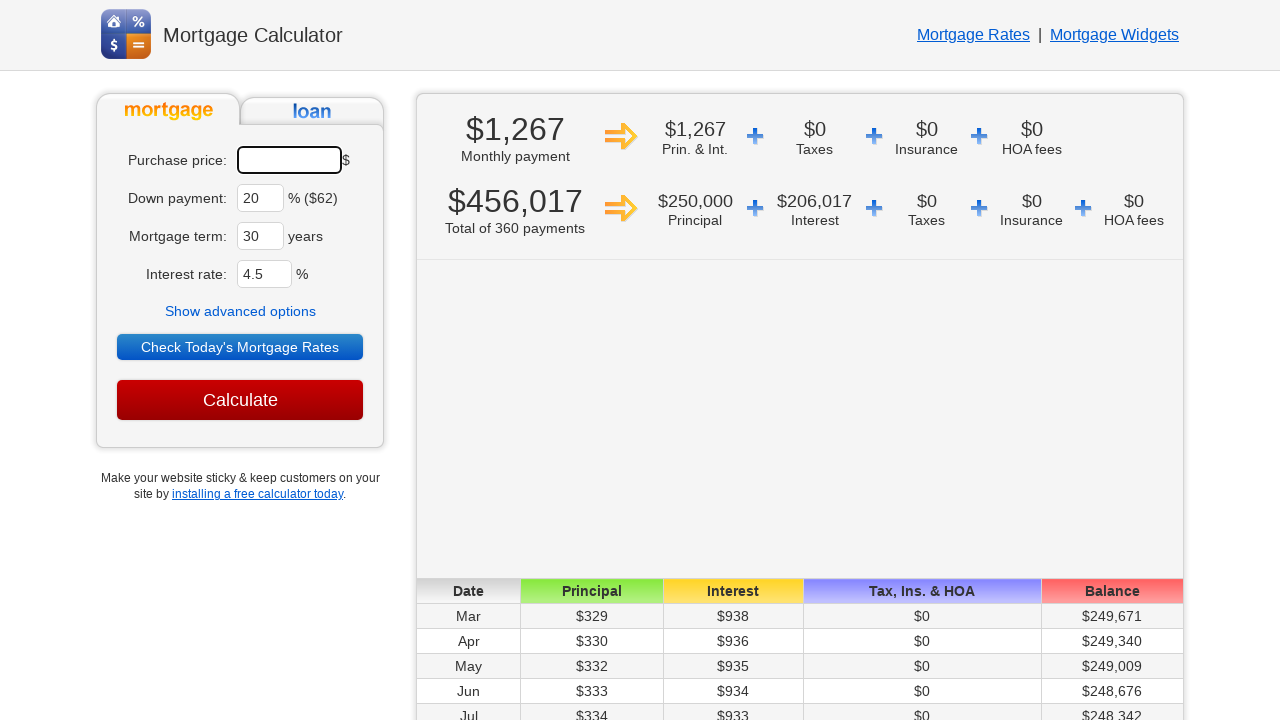

Entered purchase price value of 4500000 on input[name='ma']
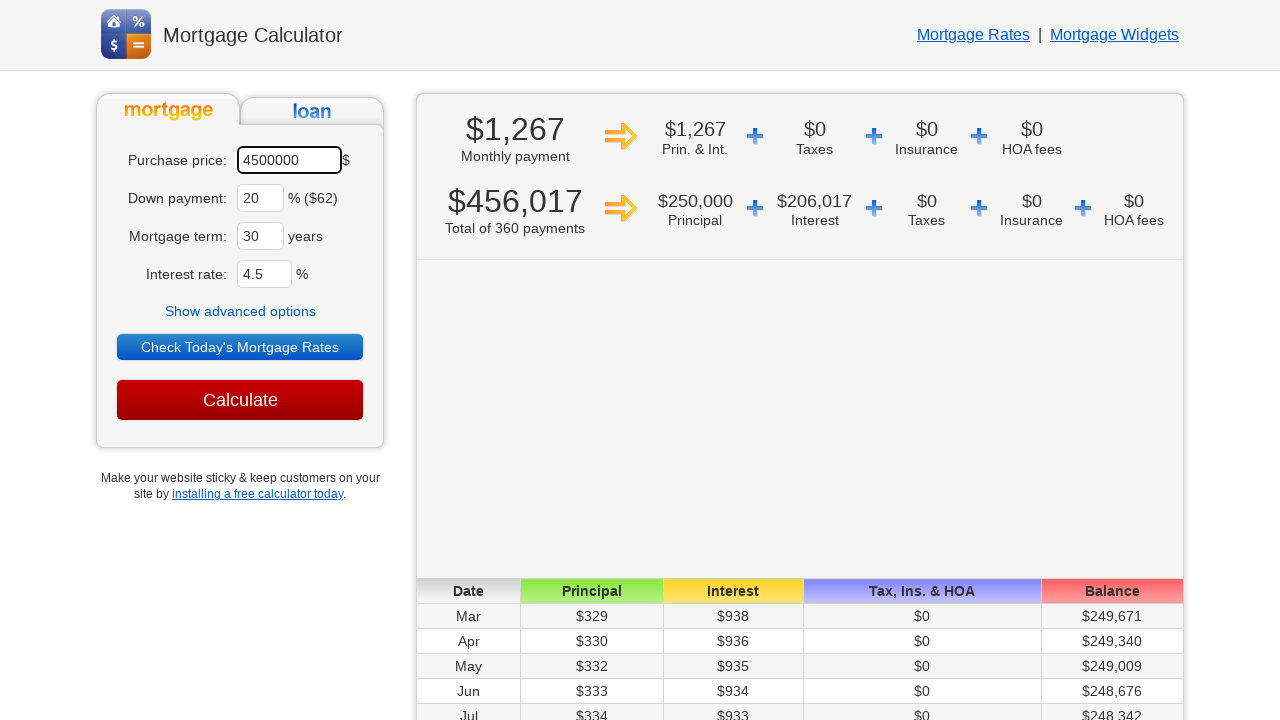

Located down payment input field
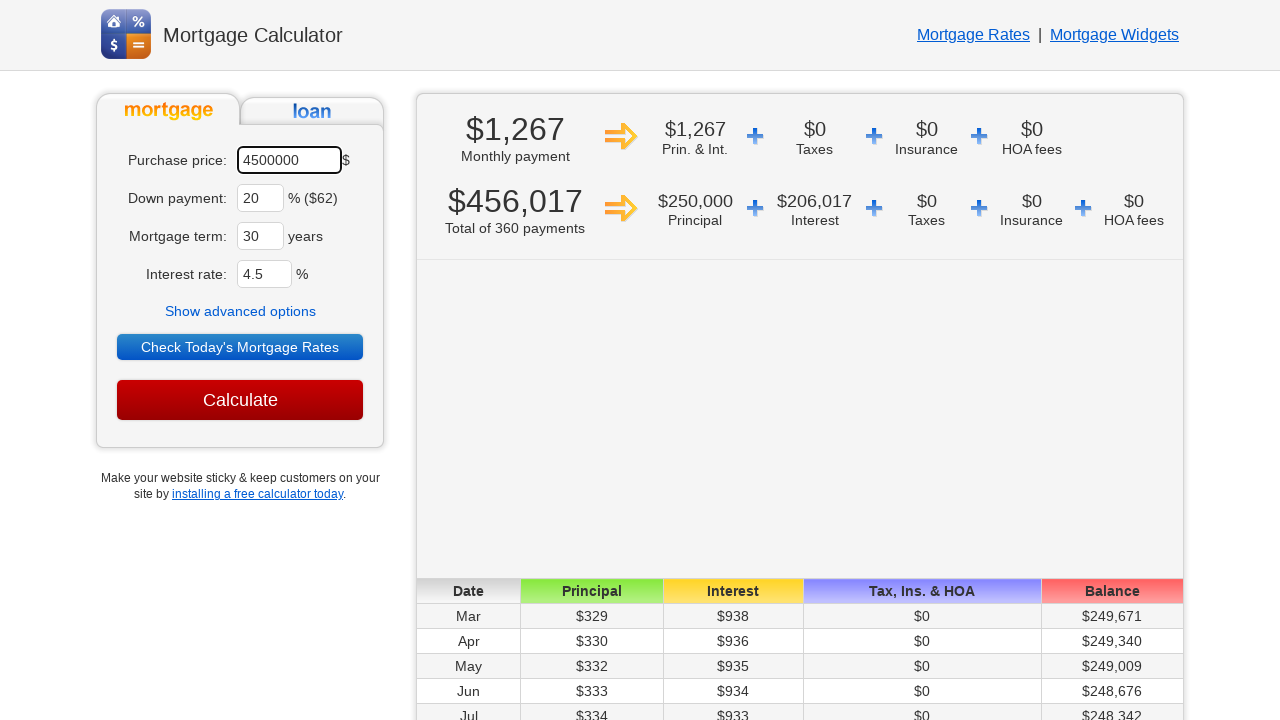

Cleared down payment field on input[name='dp']
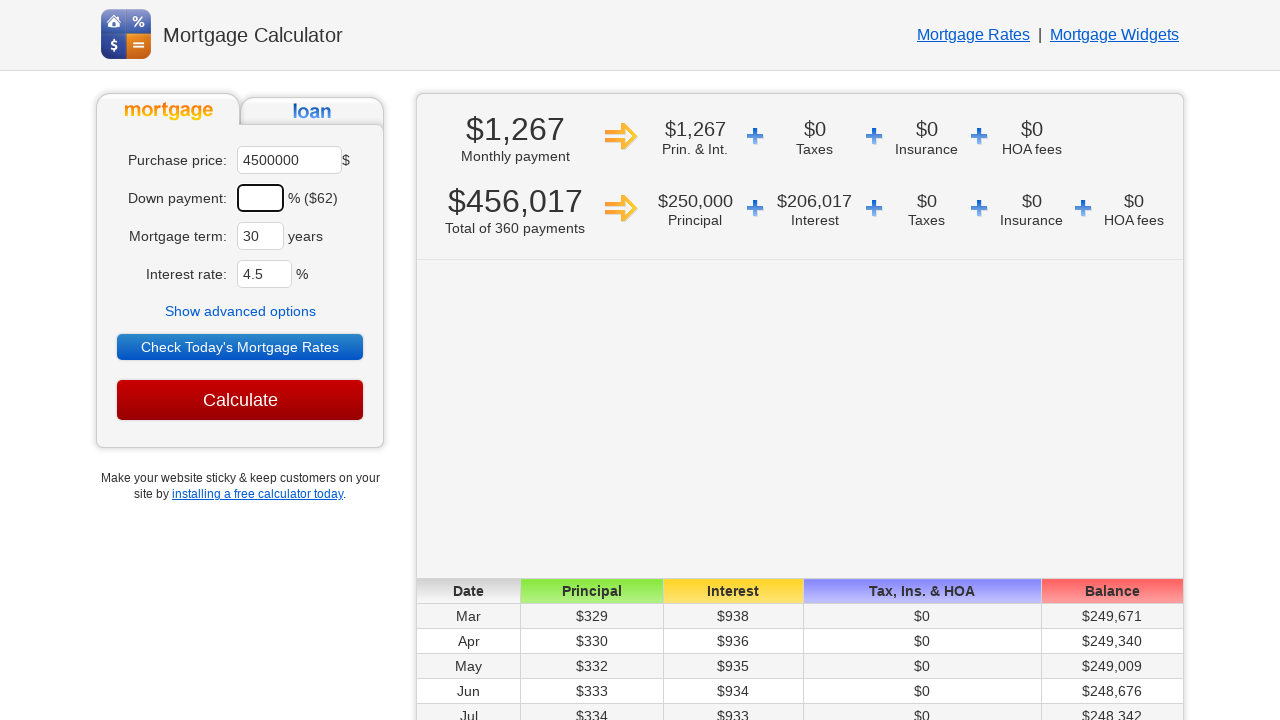

Entered down payment percentage value of 25 on input[name='dp']
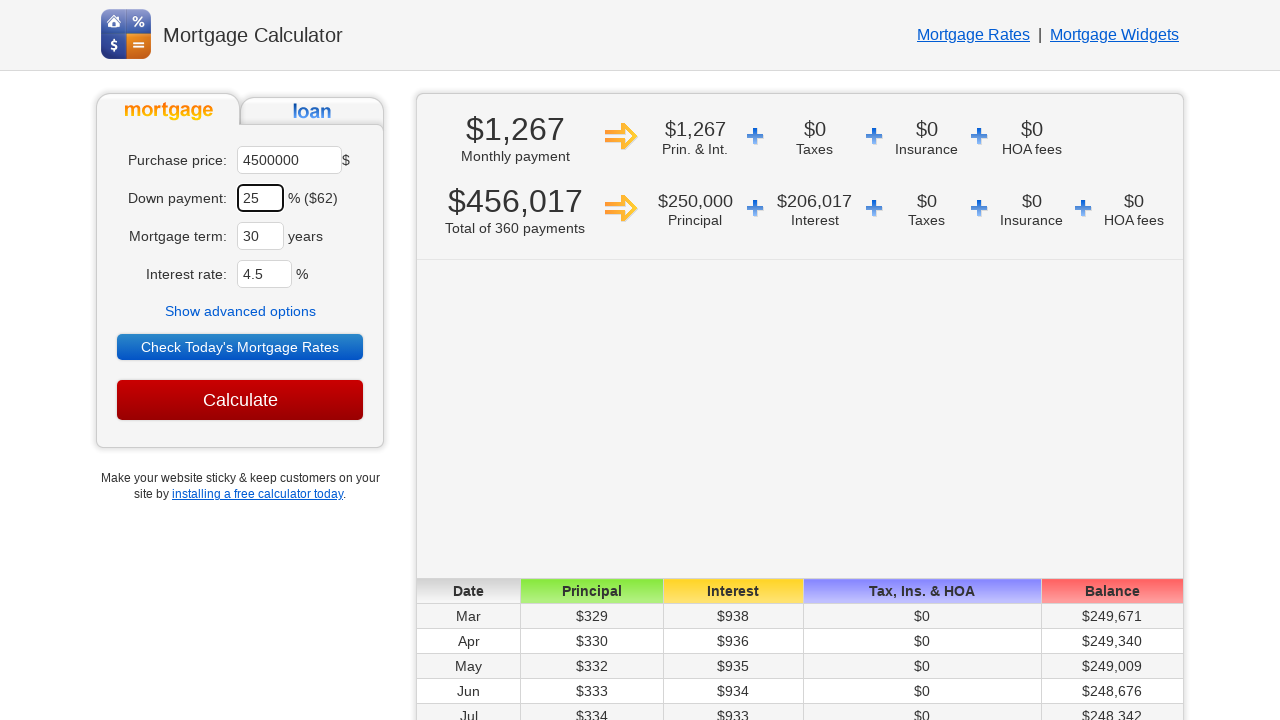

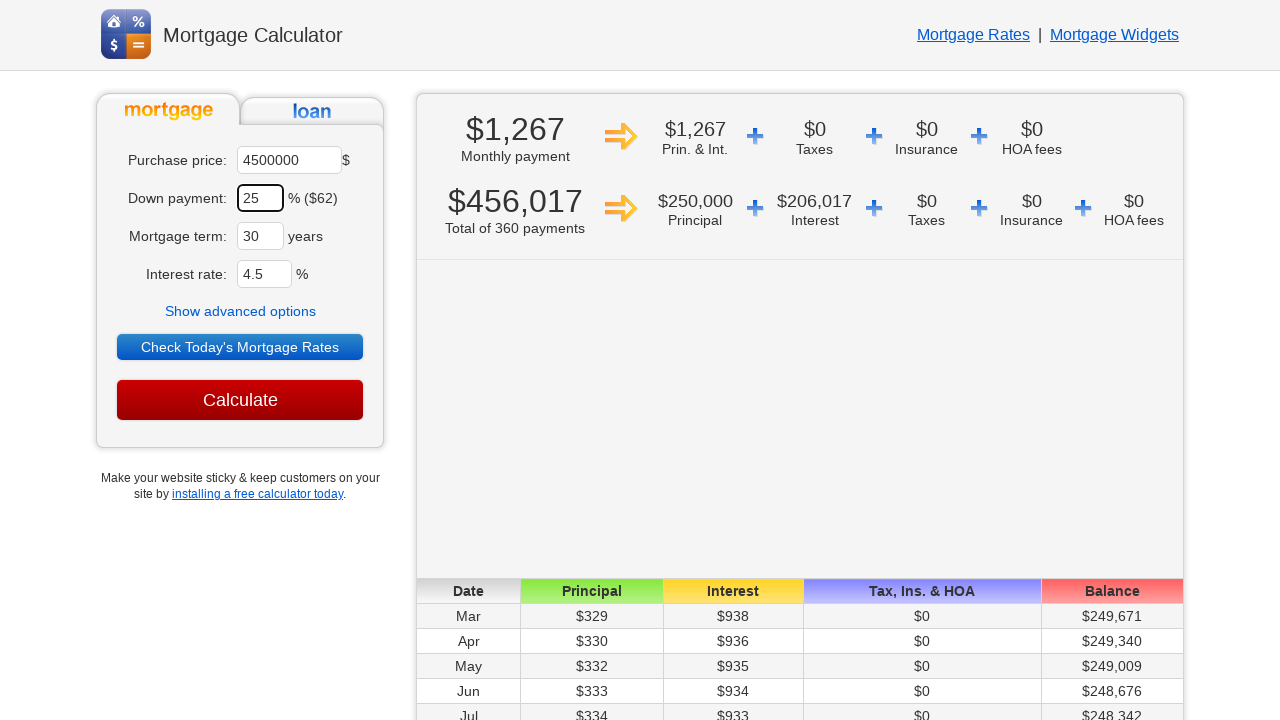